Opens the CNBC news website and waits for the page to load

Starting URL: https://www.cnbc.com/

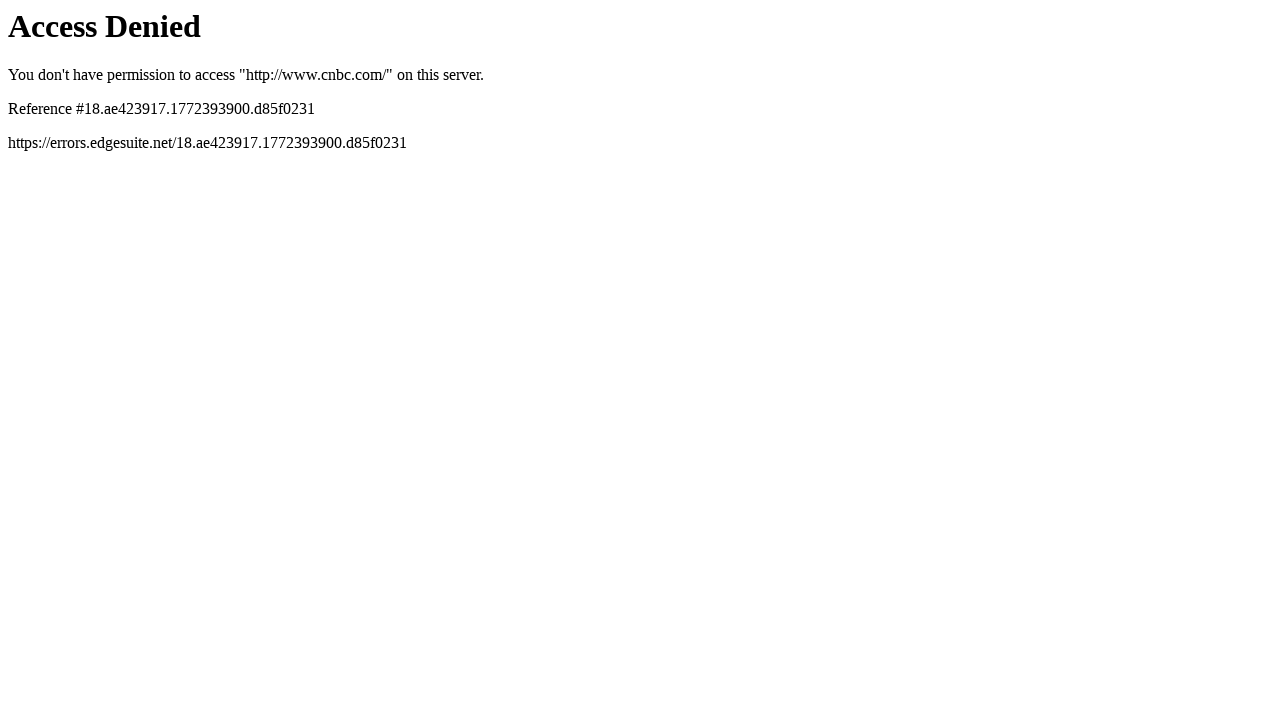

Navigated to CNBC news website
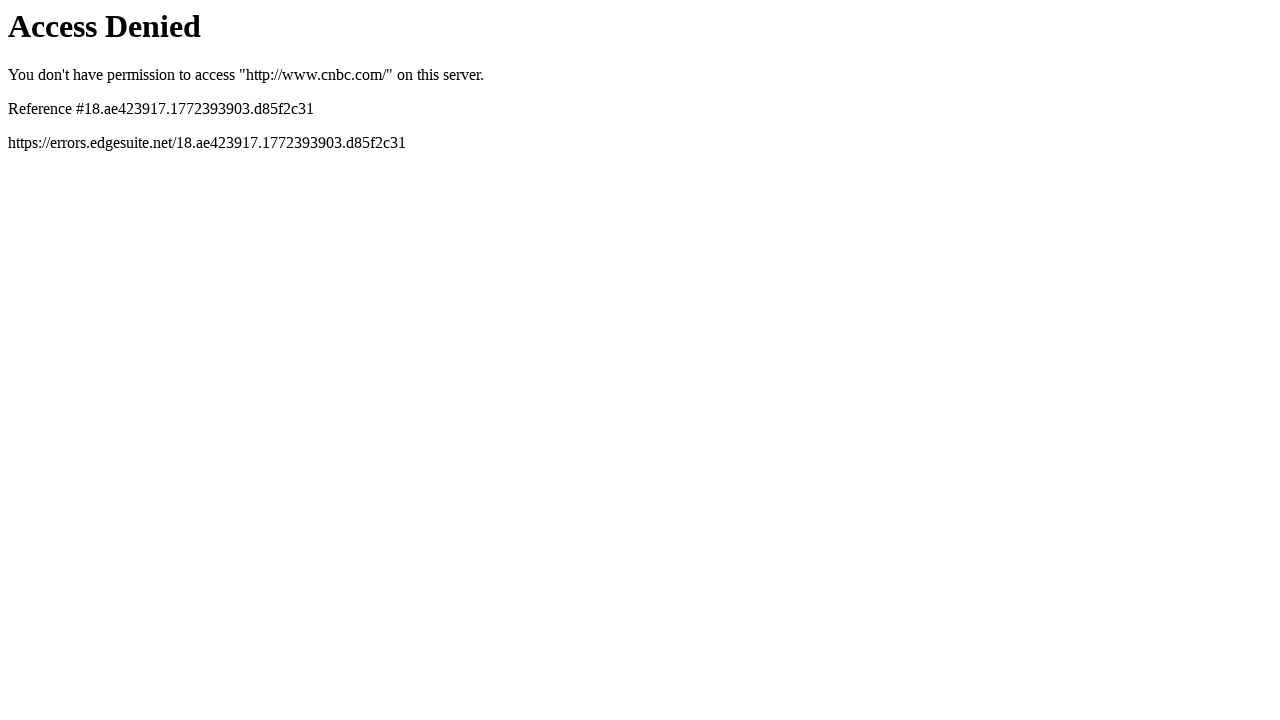

Page DOM content loaded
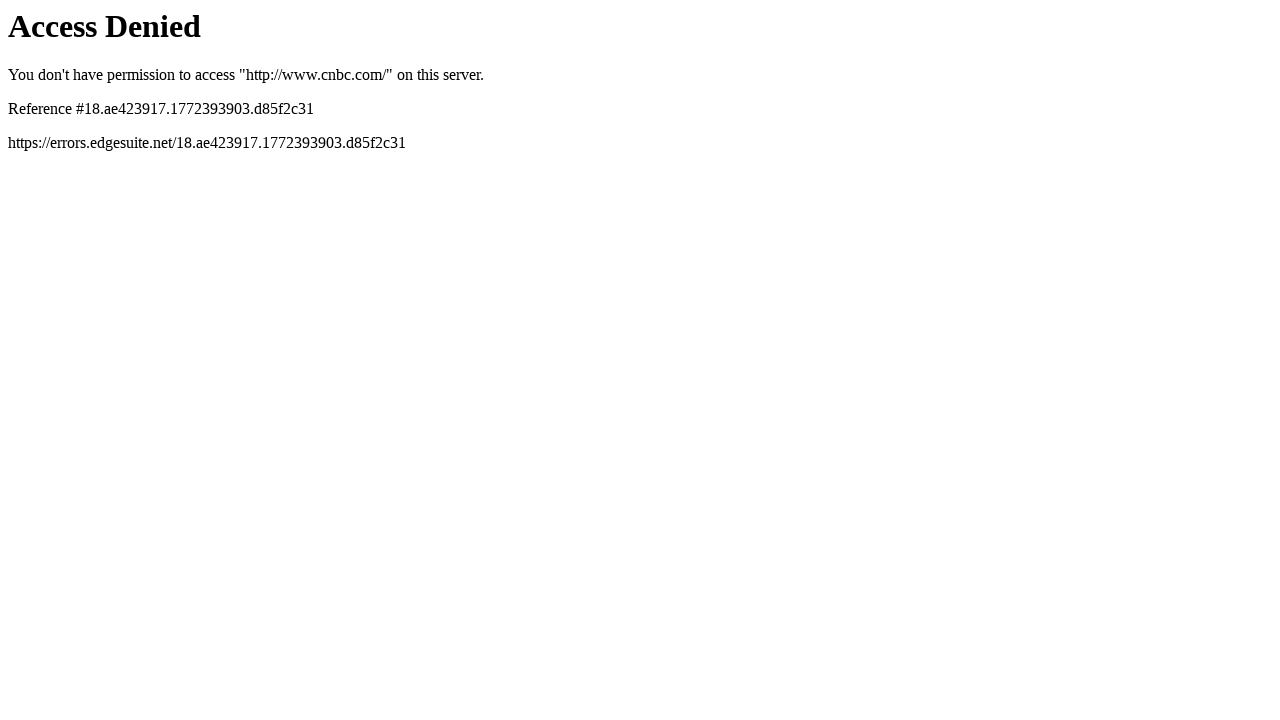

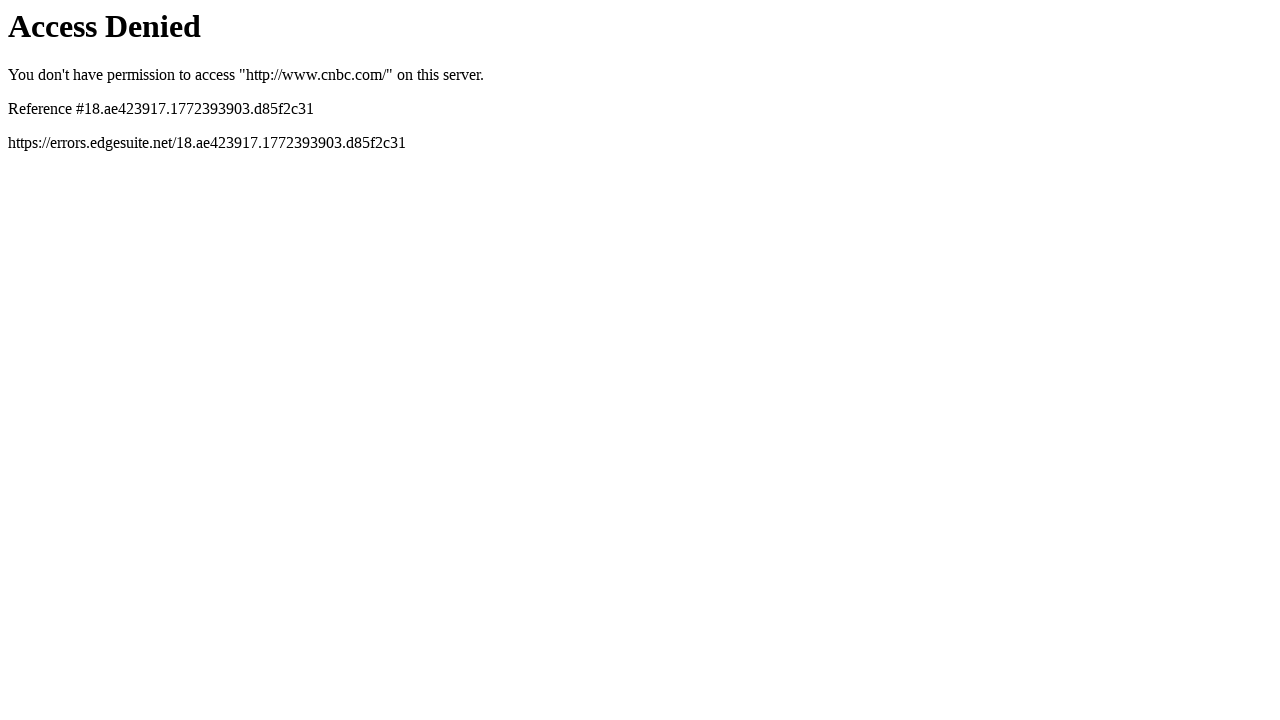